Tests prompt alert functionality by clicking a button to trigger a prompt, entering text, and accepting the alert

Starting URL: https://demoqa.com/alerts

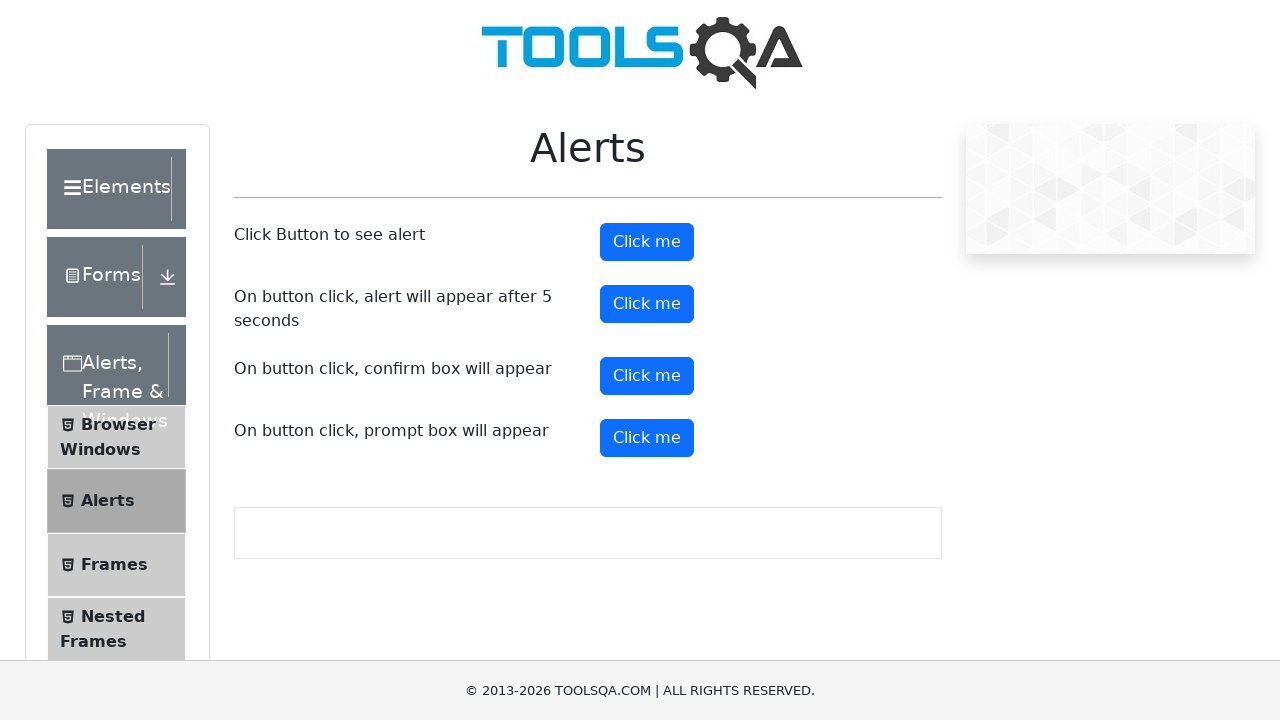

Scrolled to prompt button element
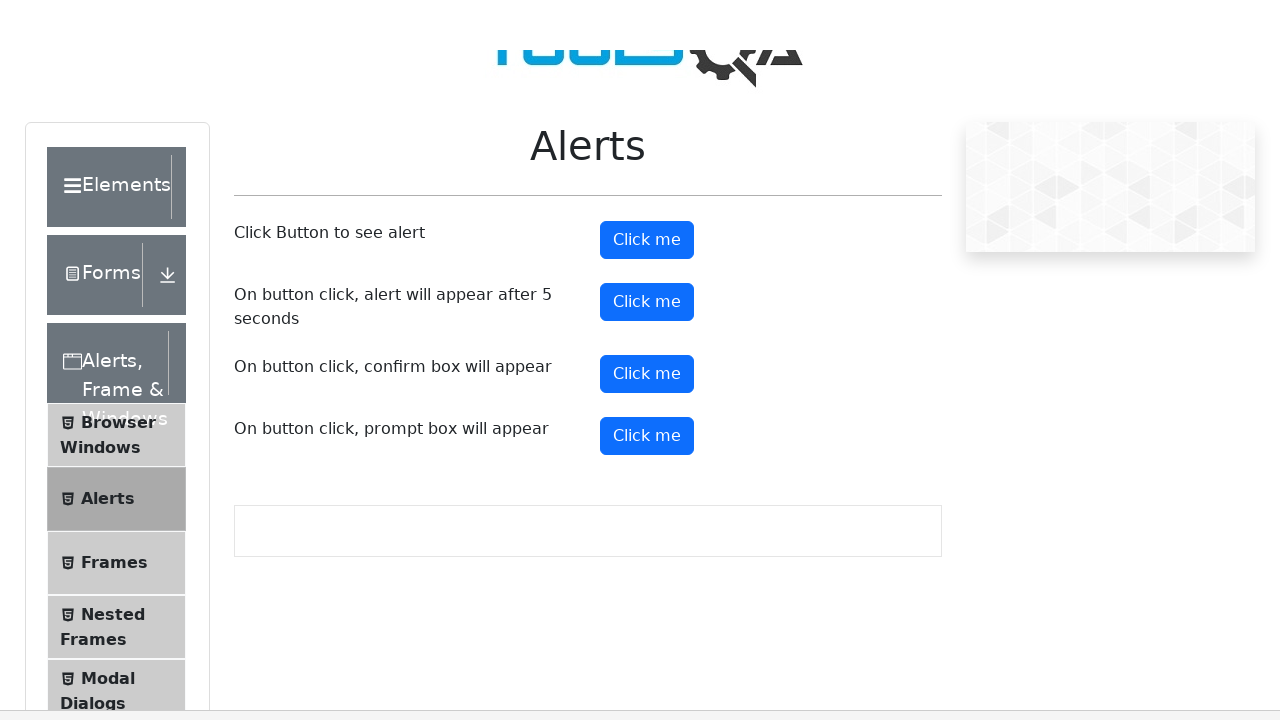

Clicked prompt button to trigger alert at (647, 44) on #promtButton
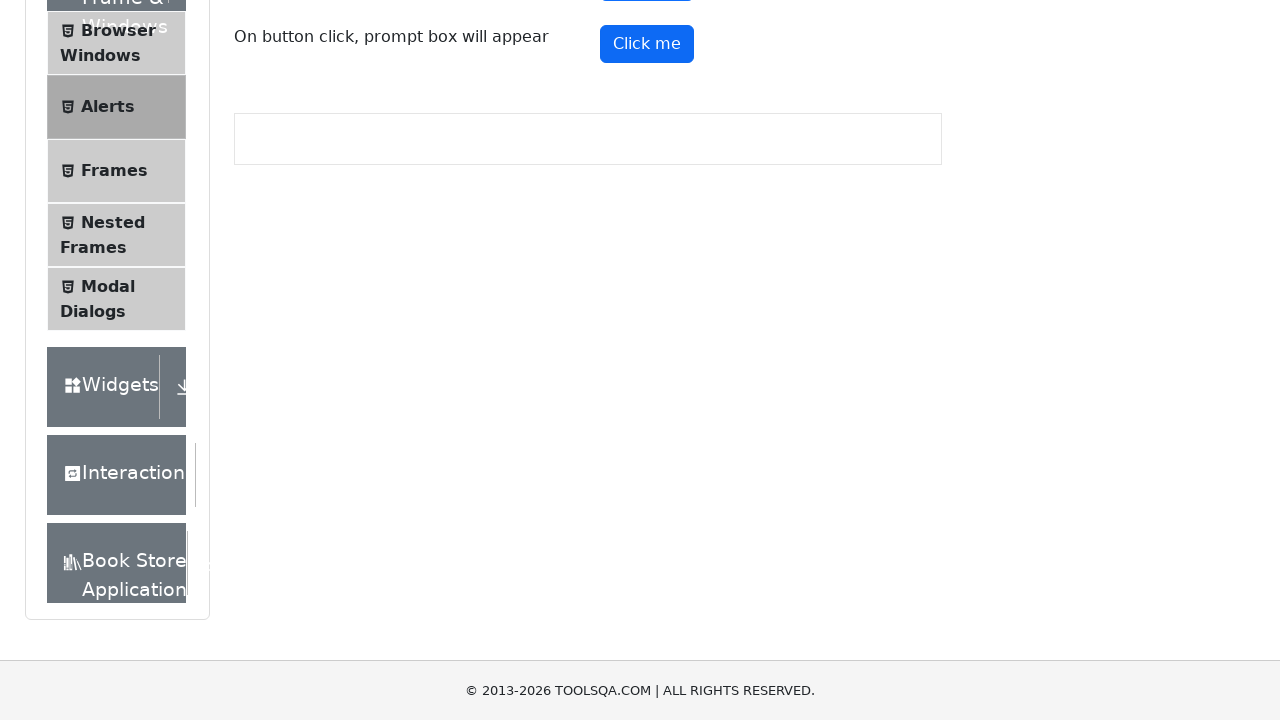

Set up dialog handler to accept prompt with text 'krishnakumar'
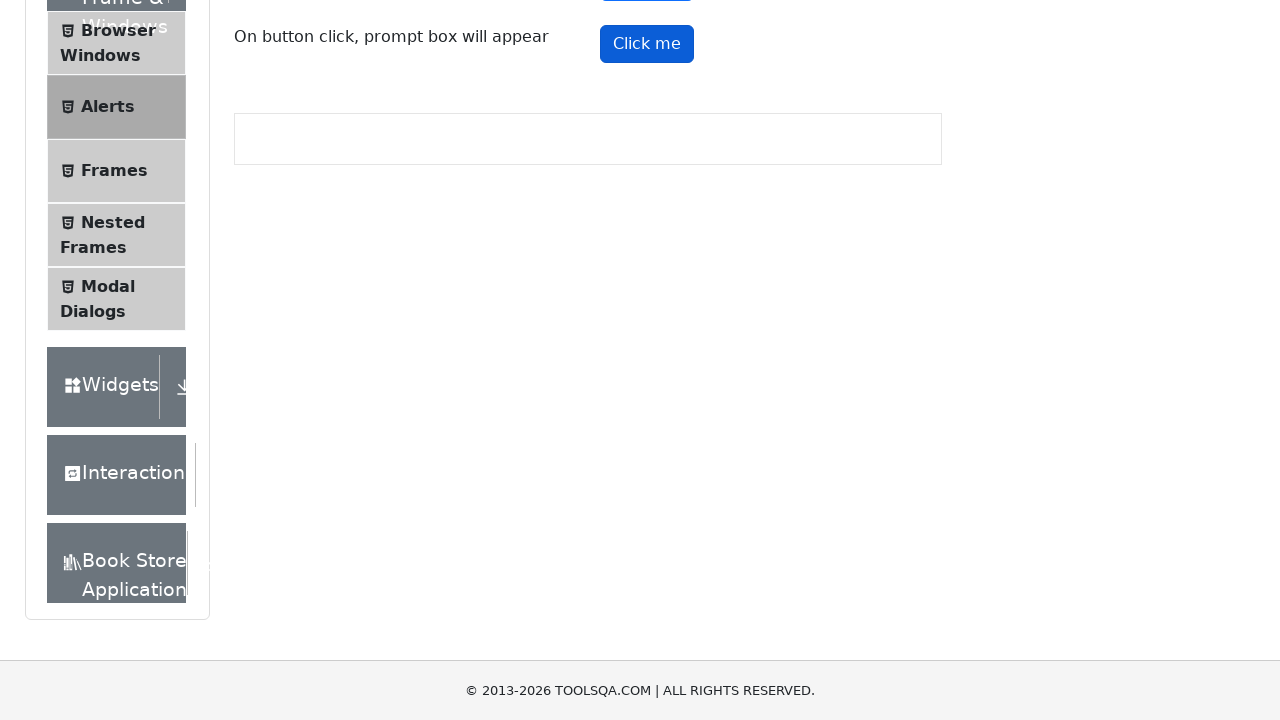

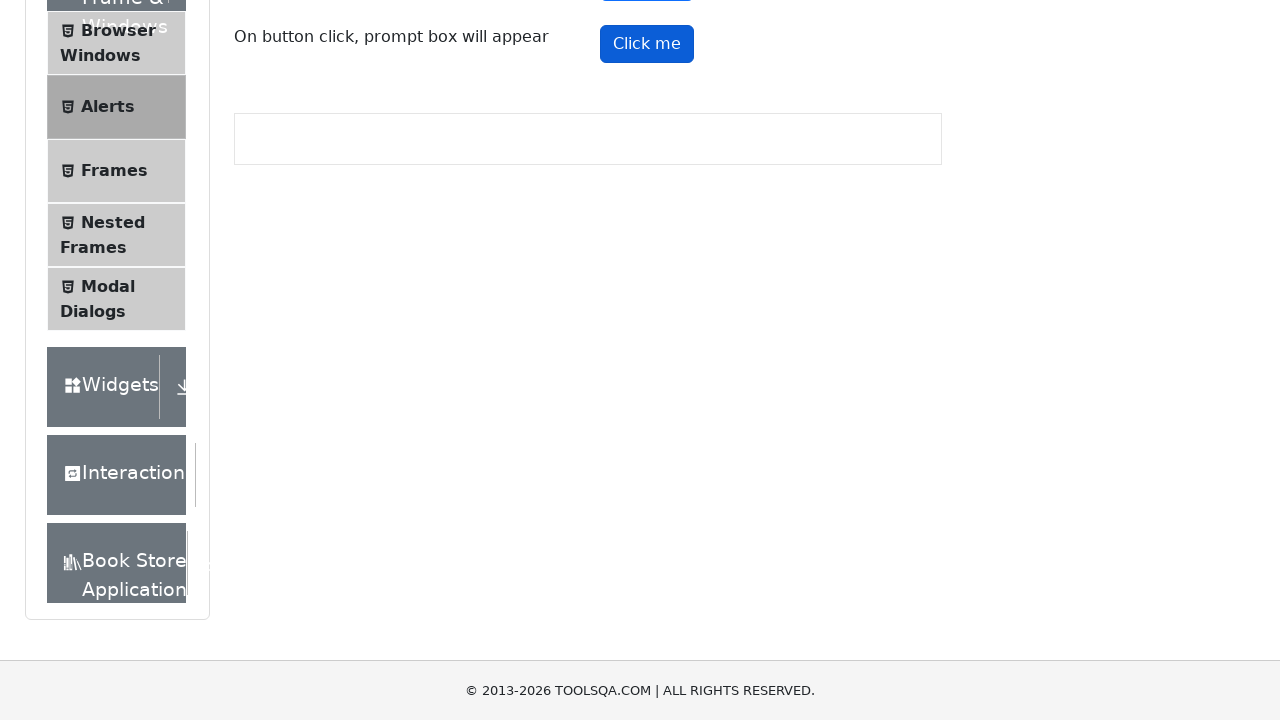